Tests a multi-step form by clicking a calculated link text, then filling in personal information fields (first name, last name, city, country) and submitting the form

Starting URL: http://suninjuly.github.io/find_link_text

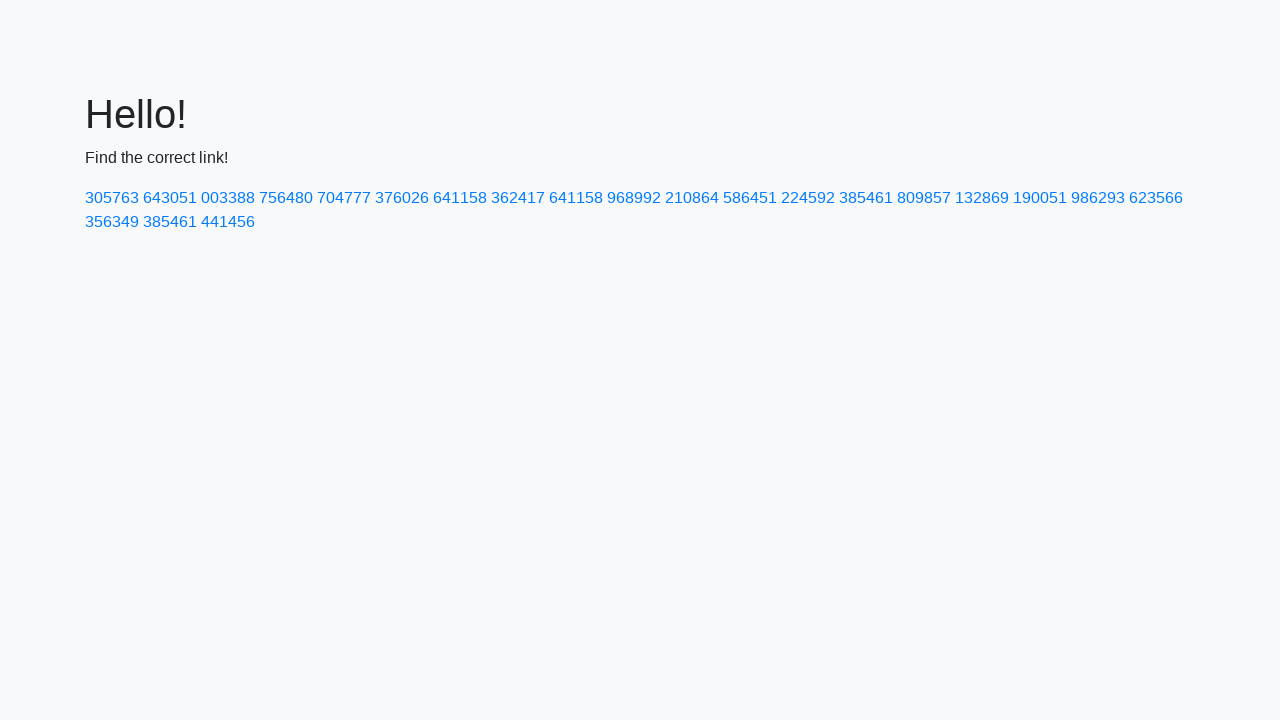

Clicked link with calculated text '224592' at (808, 198) on a:text('224592')
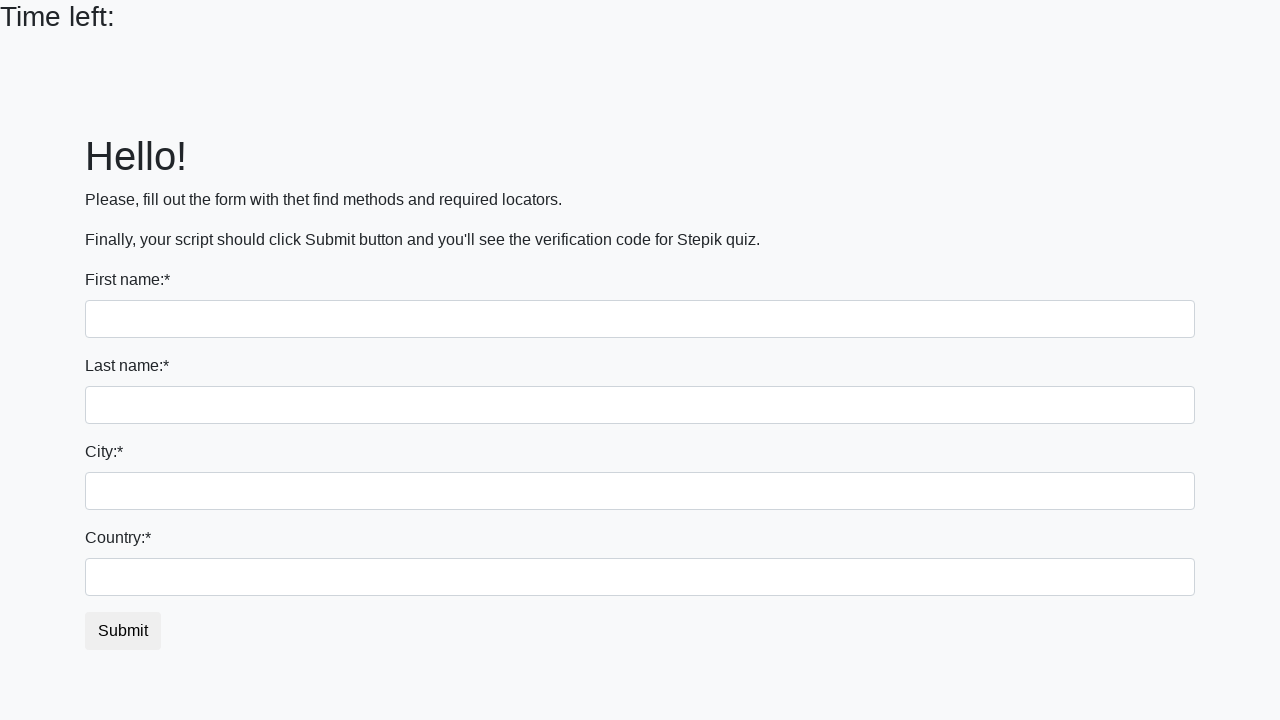

Filled first name field with 'Ivan' on input
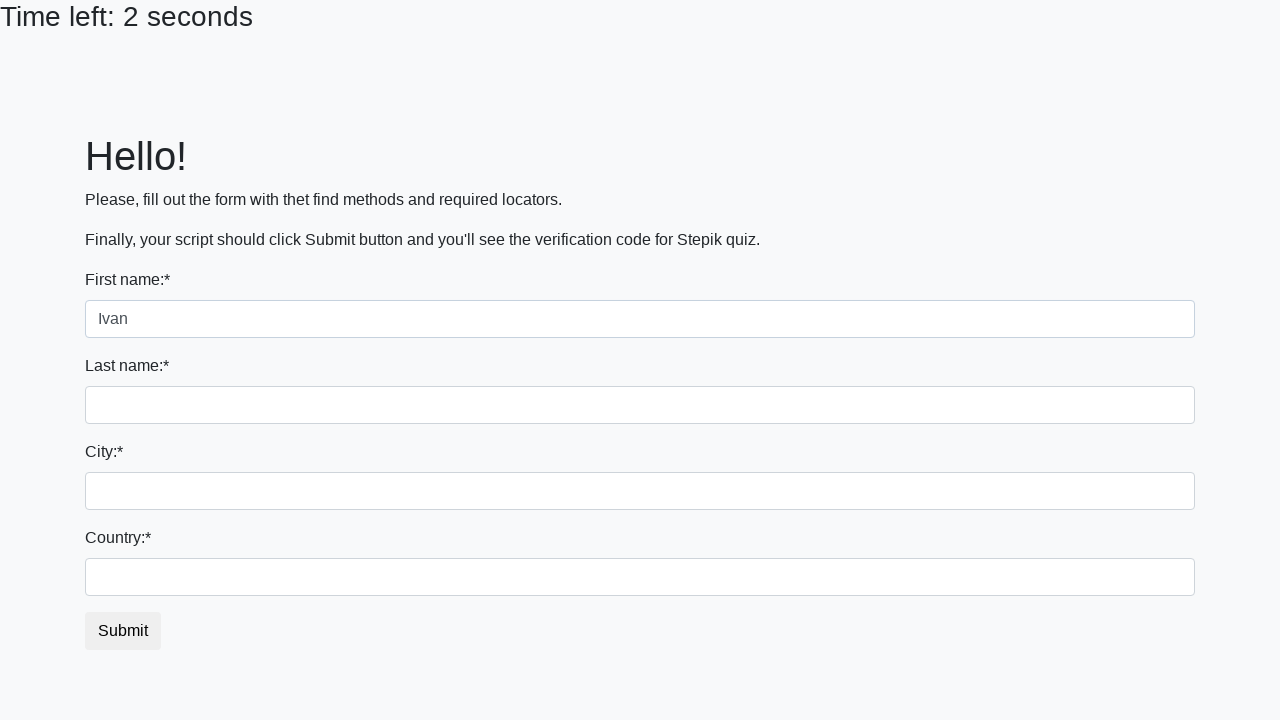

Filled last name field with 'Petrov' on input[name='last_name']
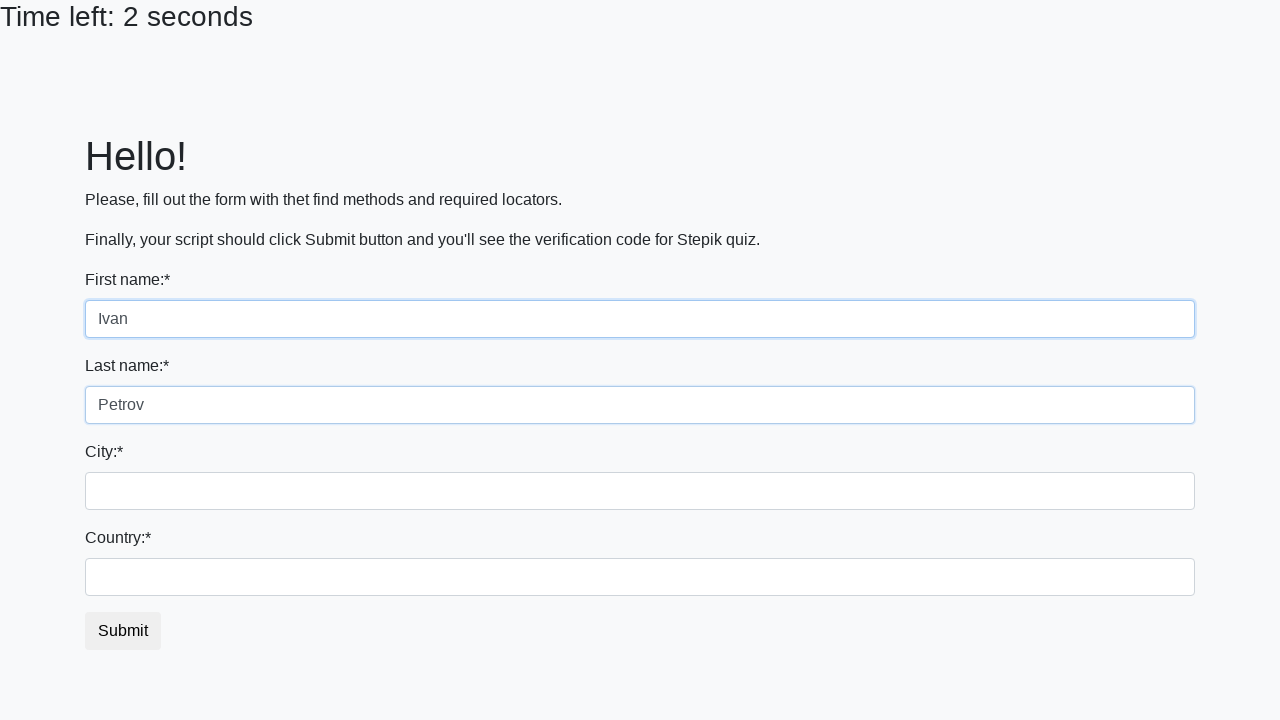

Filled city field with 'Smolensk' on .city
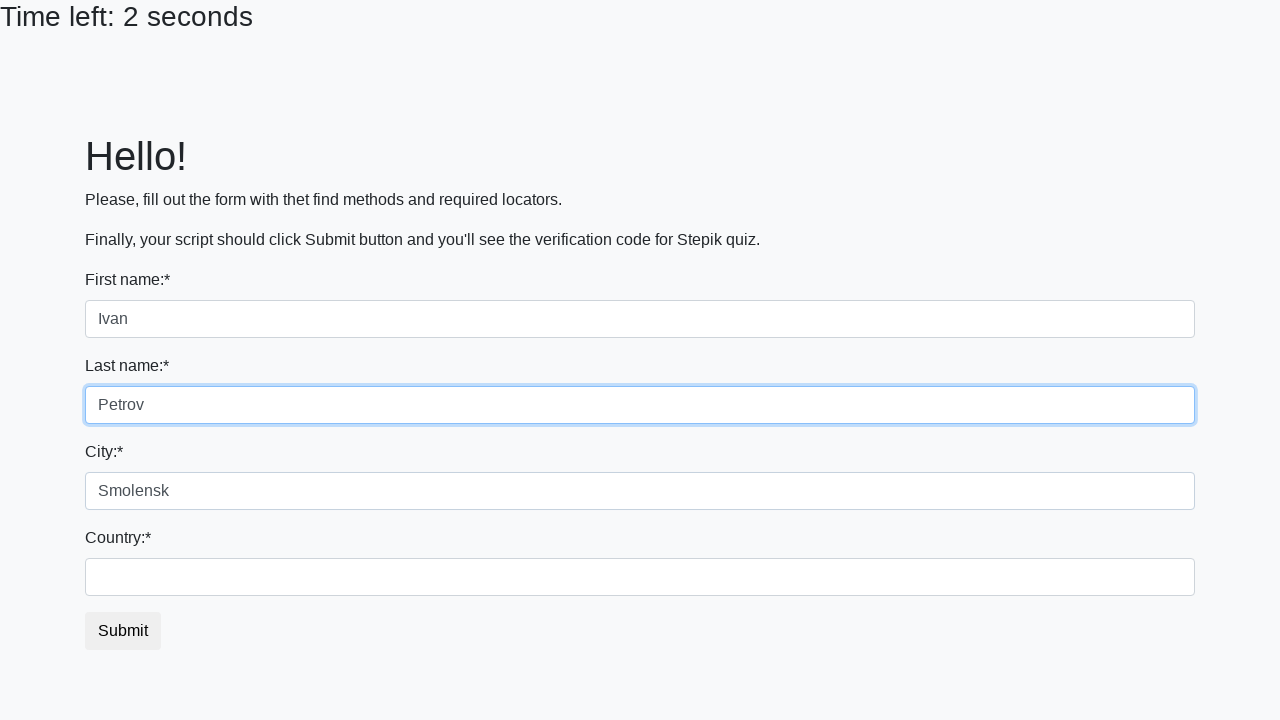

Filled country field with 'Russia' on #country
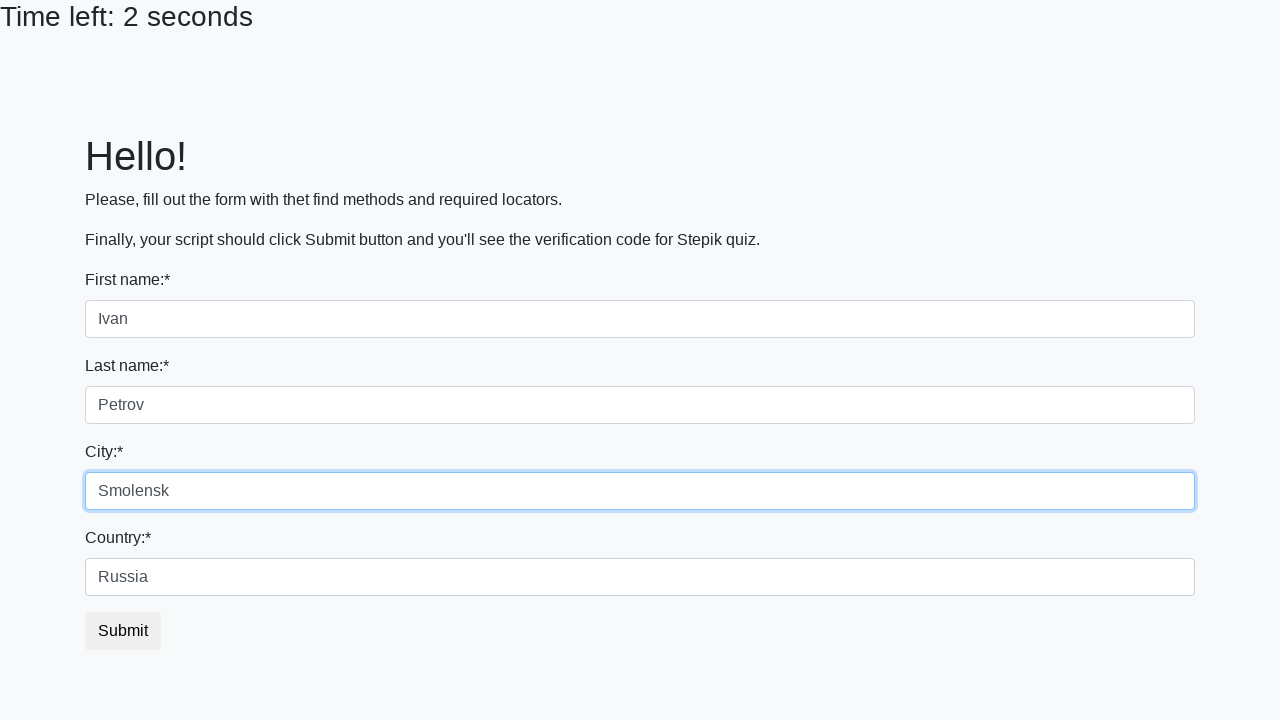

Clicked submit button to complete the form at (123, 631) on button.btn
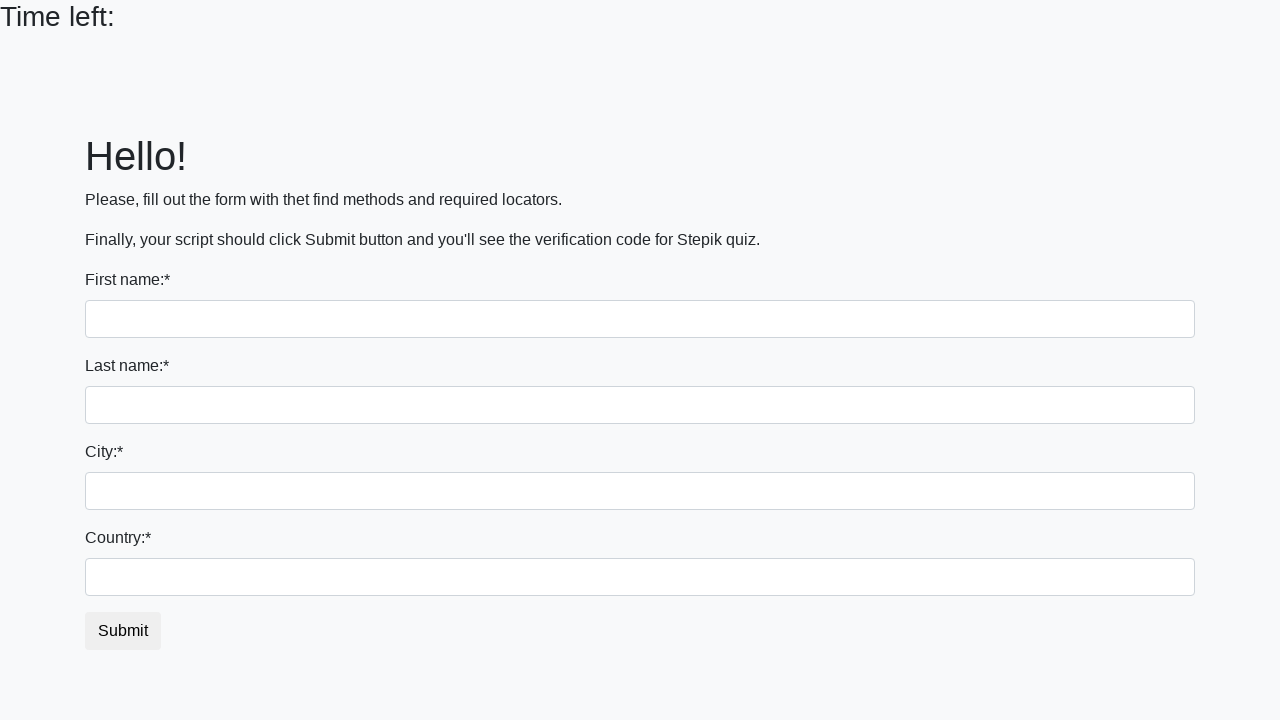

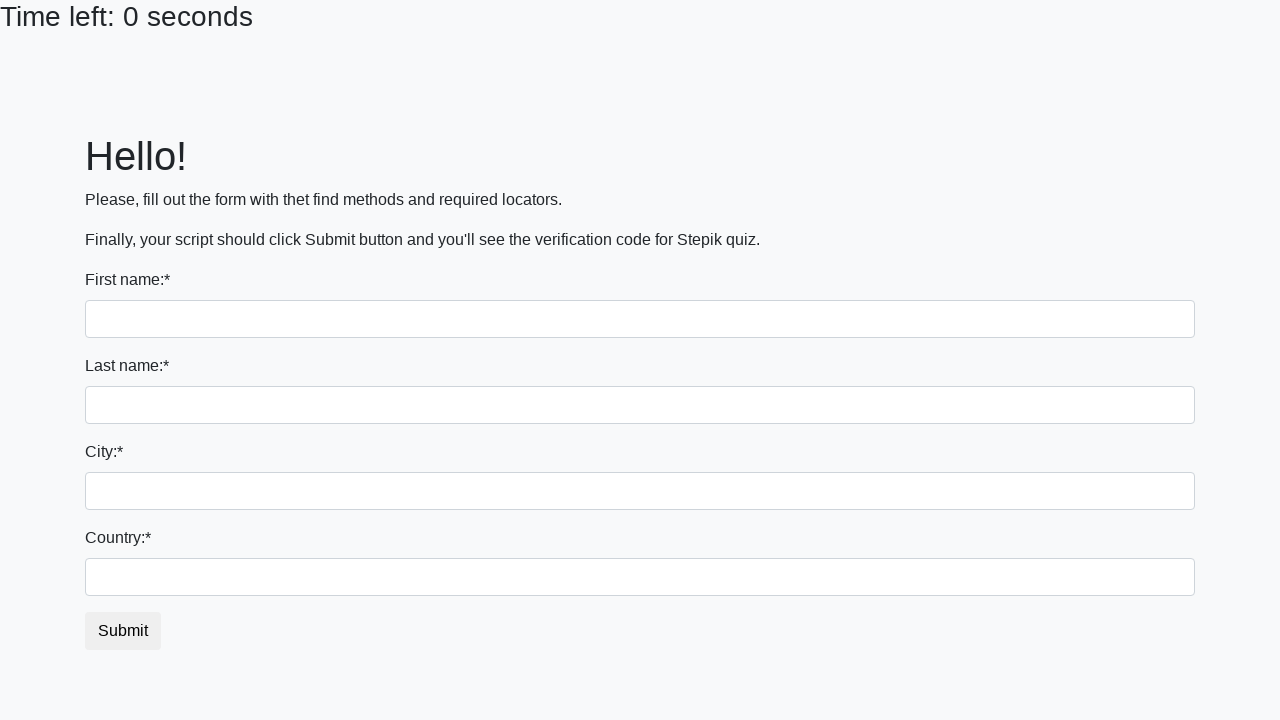